Tests dropdown selection functionality by selecting options by value and by index

Starting URL: https://the-internet.herokuapp.com/dropdown

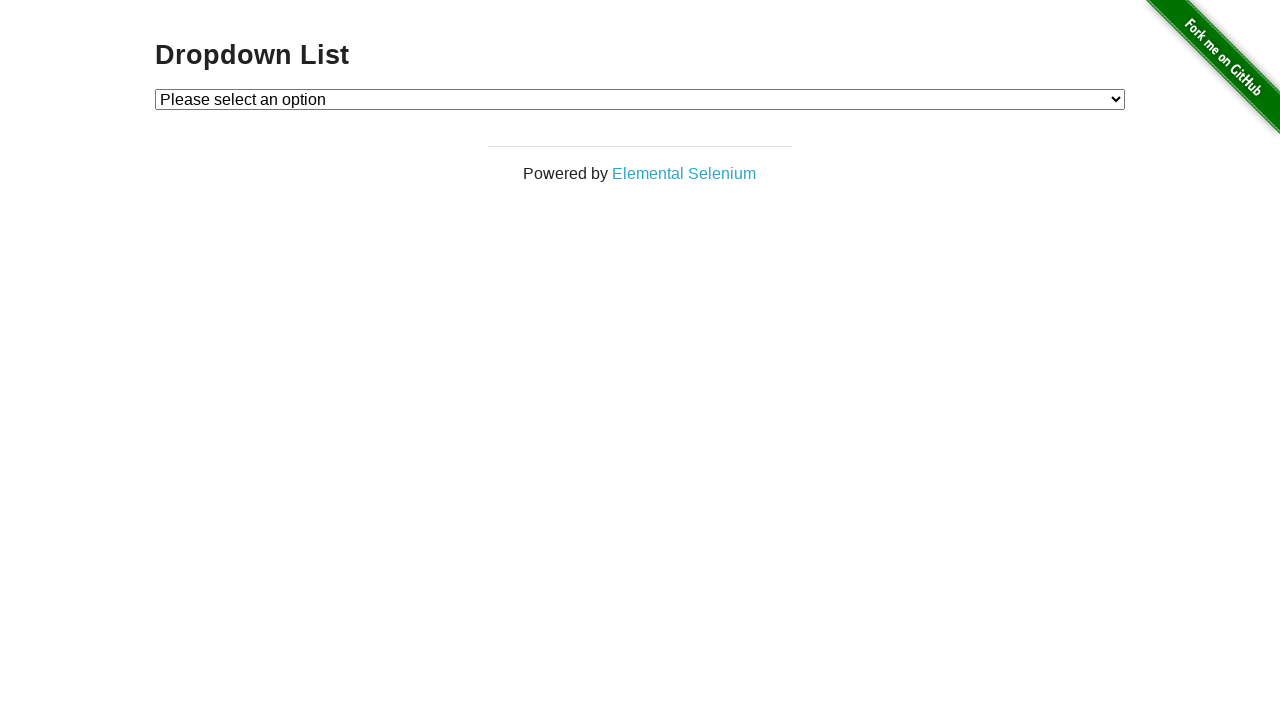

Selected dropdown option with value '1' on #dropdown
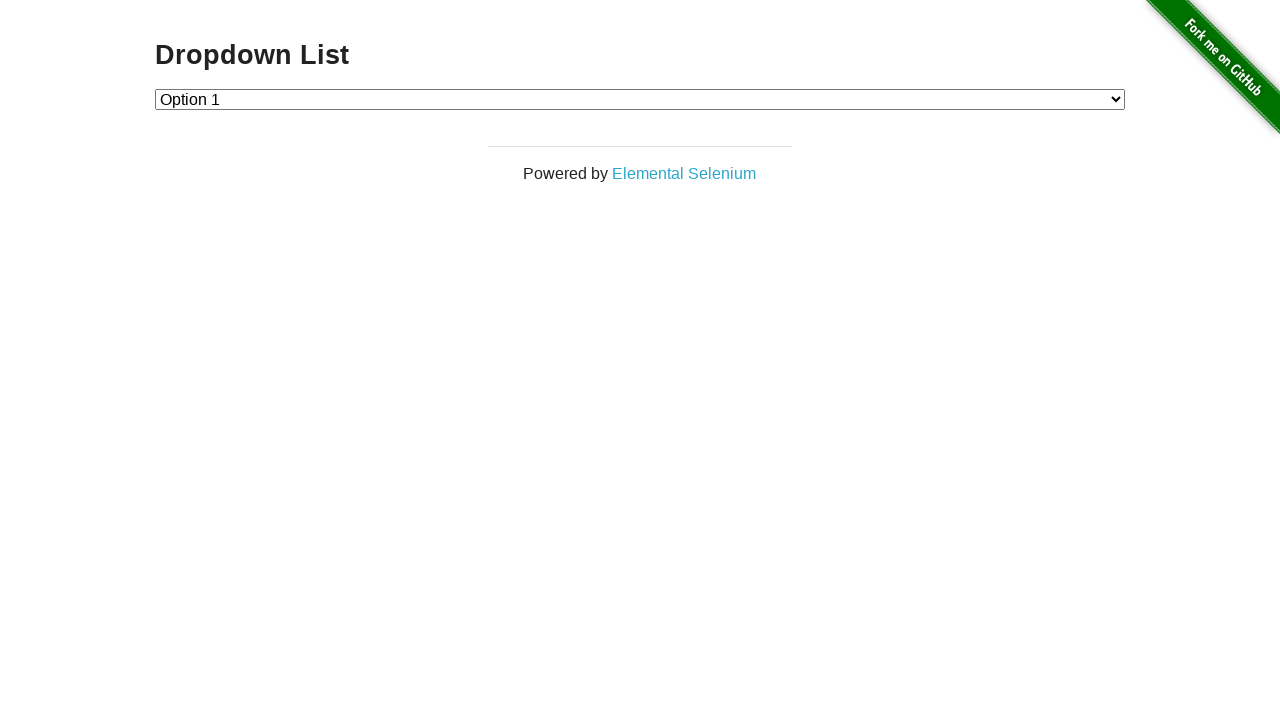

Selected dropdown option with value '2' on #dropdown
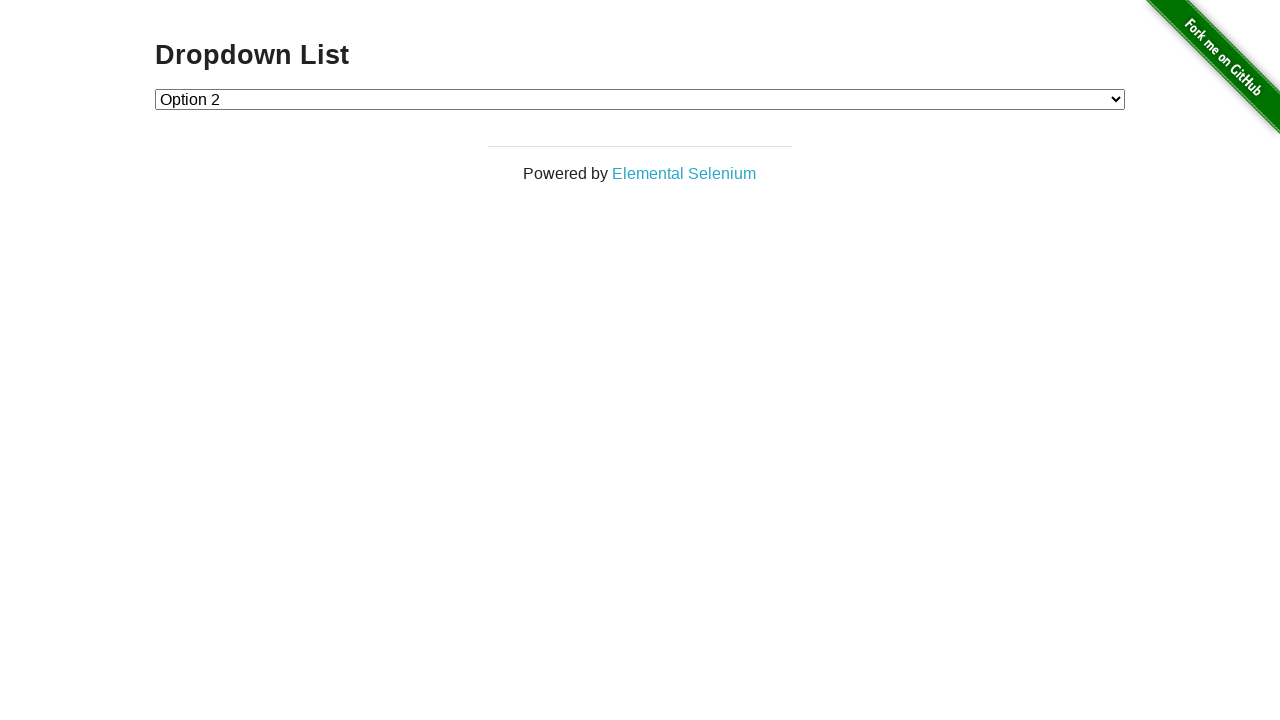

Selected dropdown option at index 1 on #dropdown
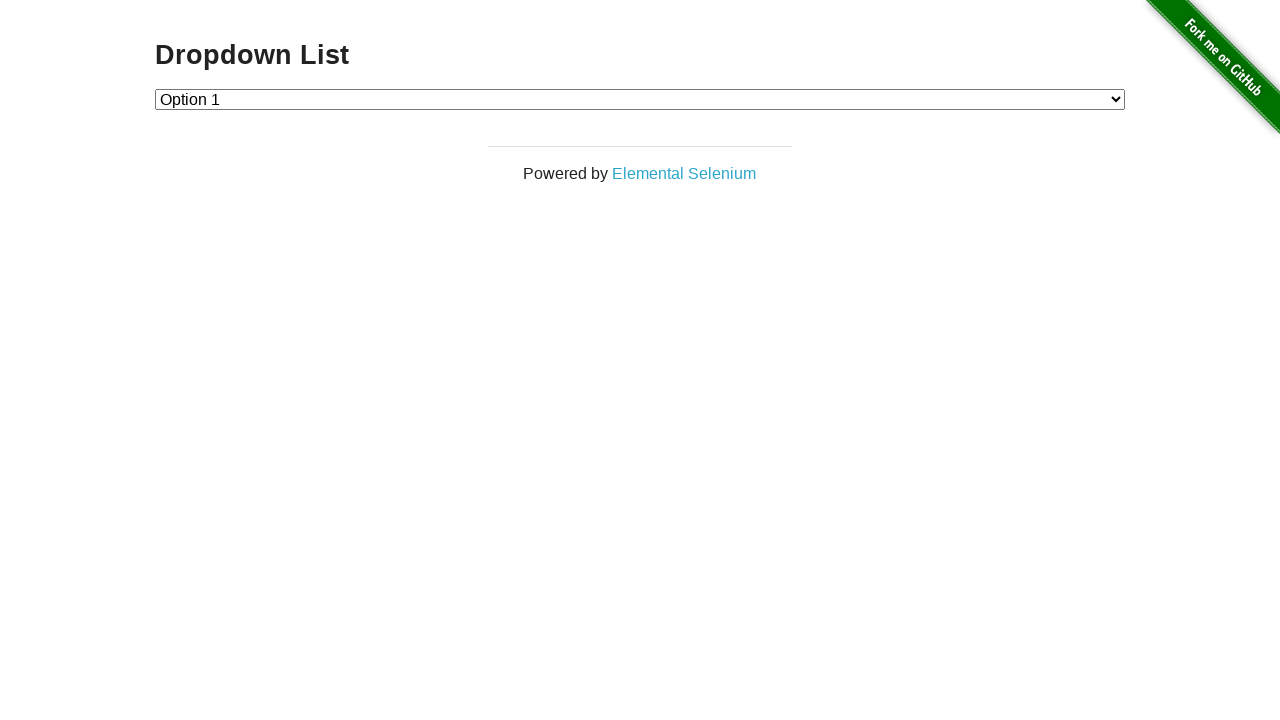

Selected dropdown option at index 2 on #dropdown
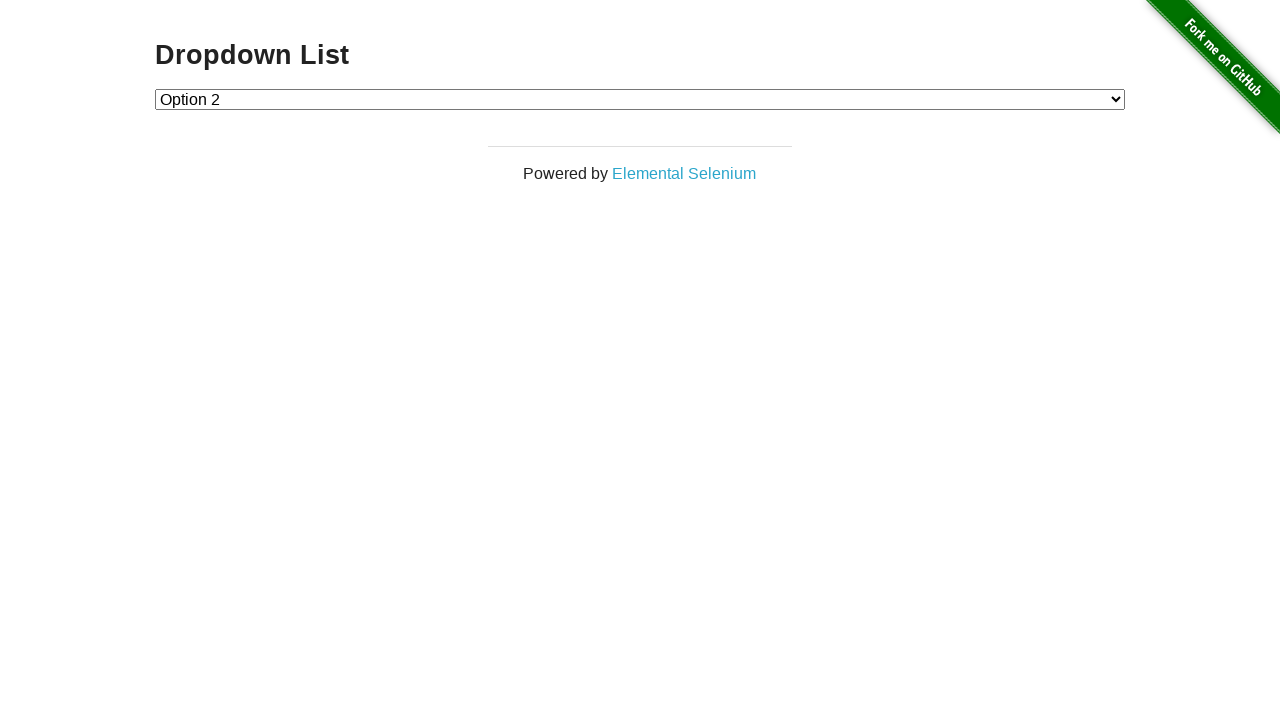

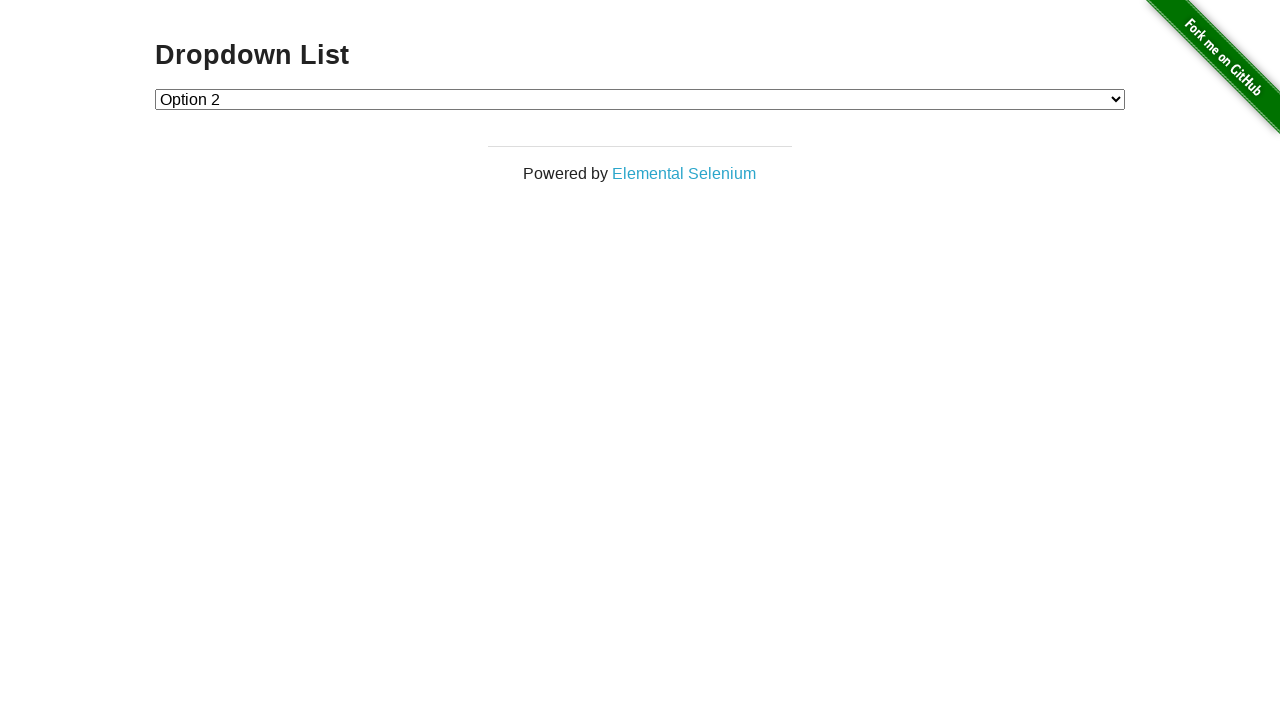